Tests common web element commands on the Inputs page including clicking a link, sending text to an input field, clearing the field, and verifying element attributes.

Starting URL: http://the-internet.herokuapp.com

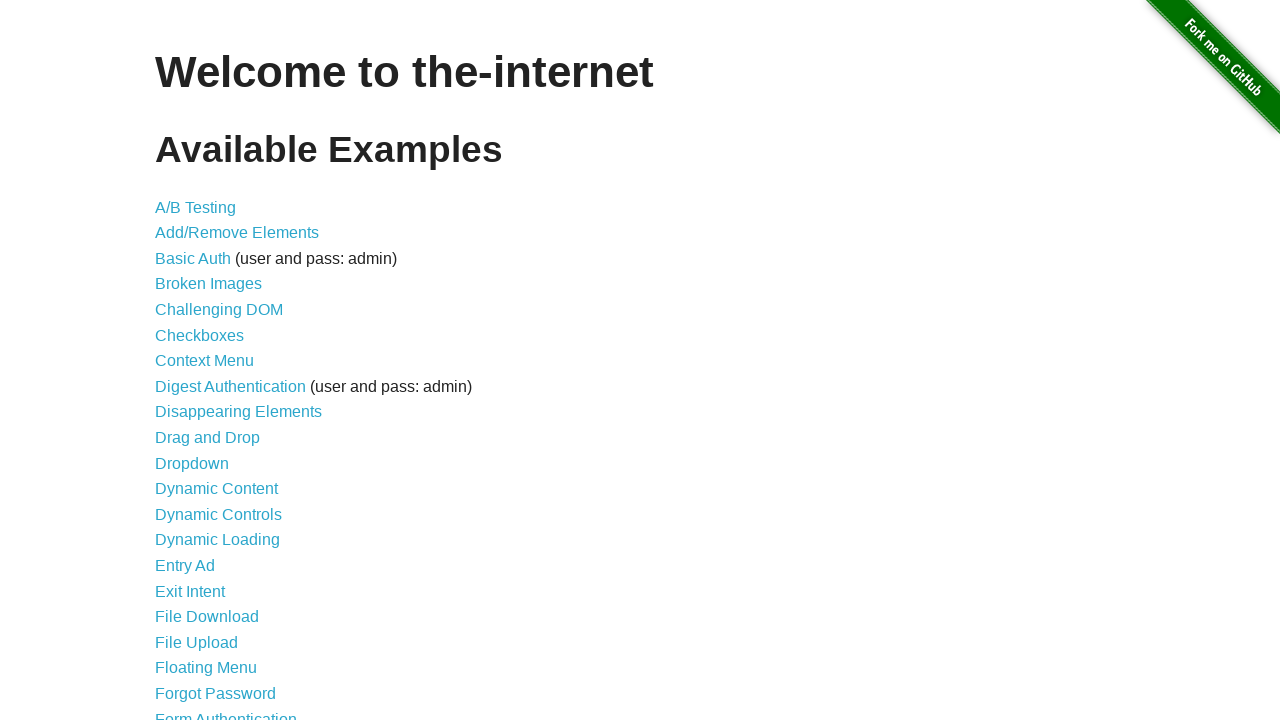

Waited for Inputs link to be visible
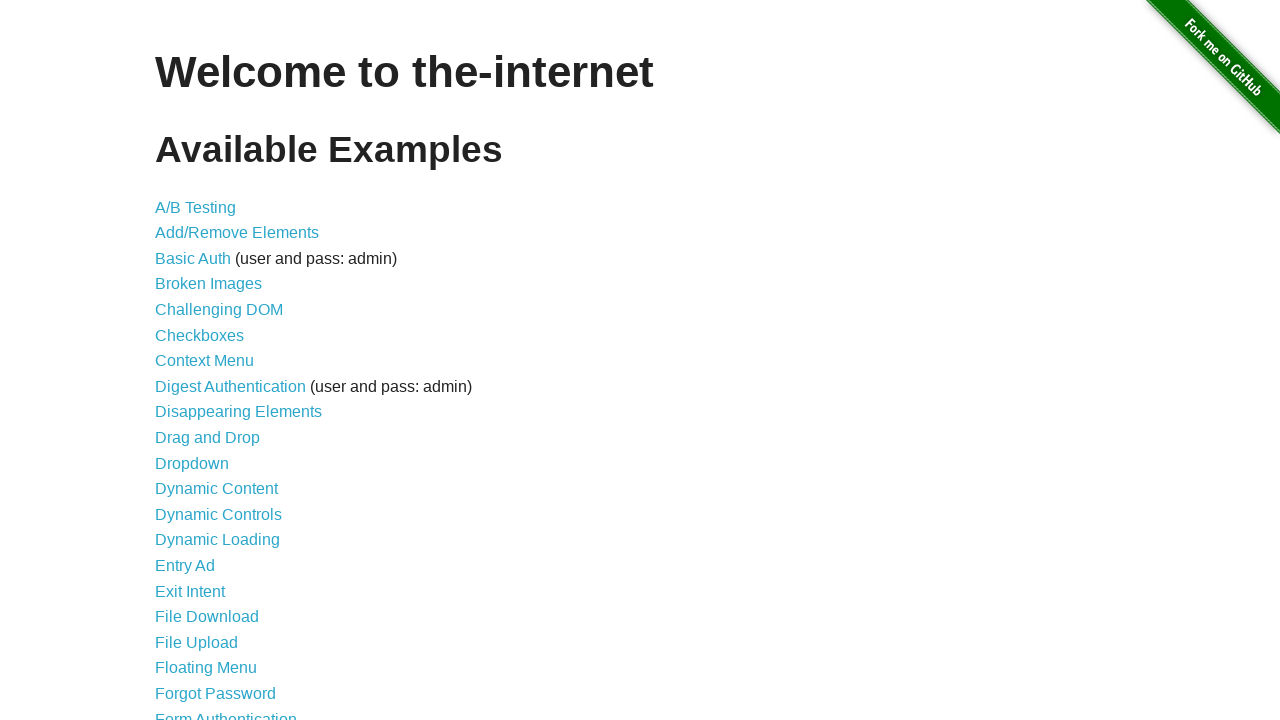

Clicked the Inputs link at (176, 361) on a[href='/inputs']
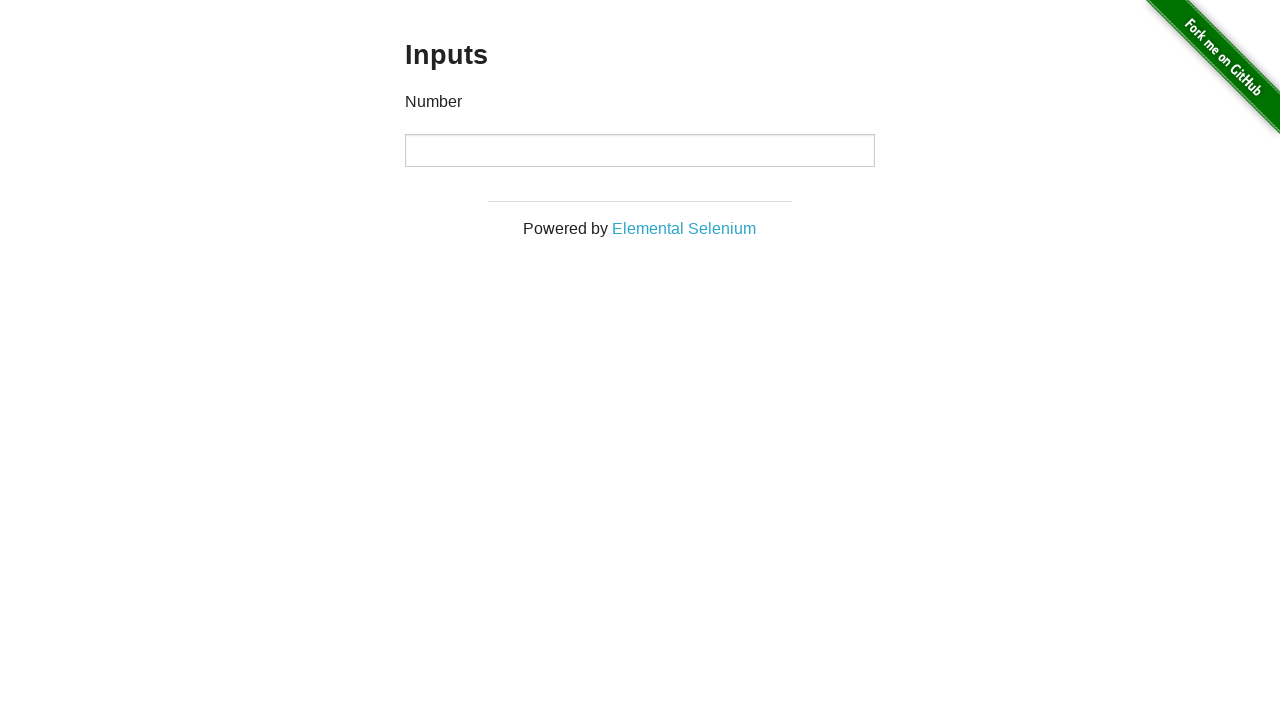

Waited for number input field to be visible
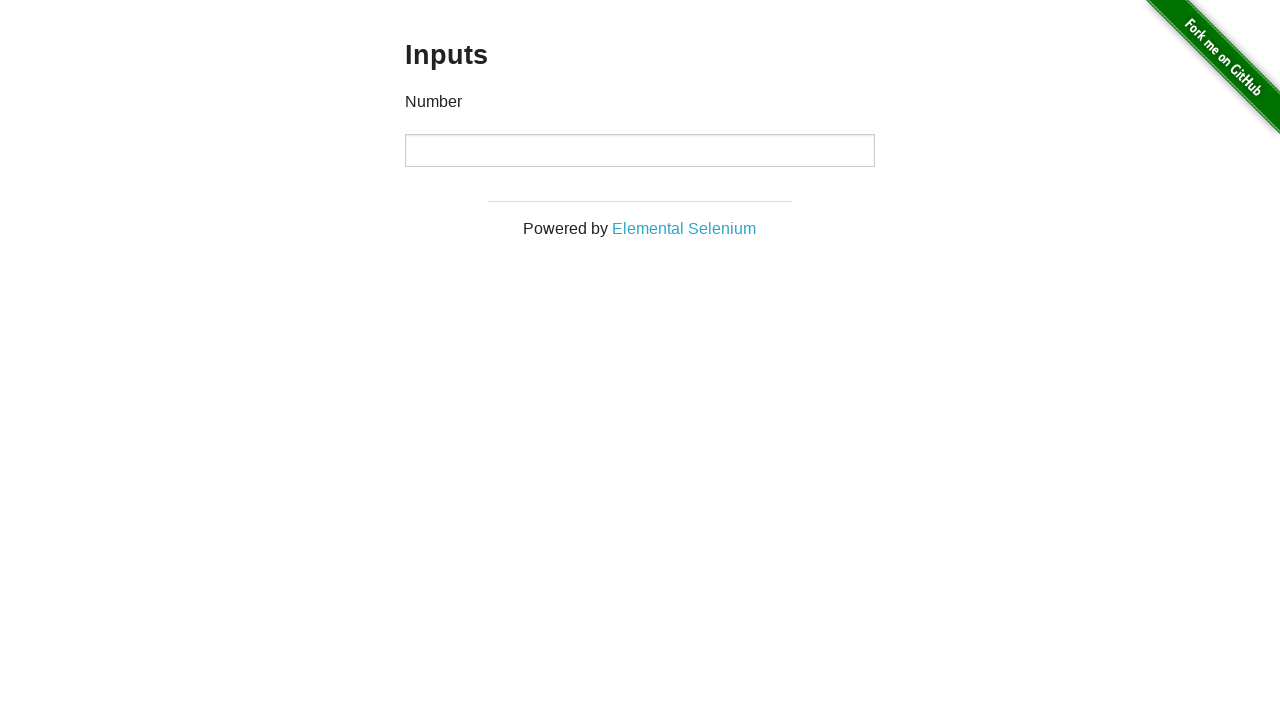

Filled number input field with '12345' on input[type='number']
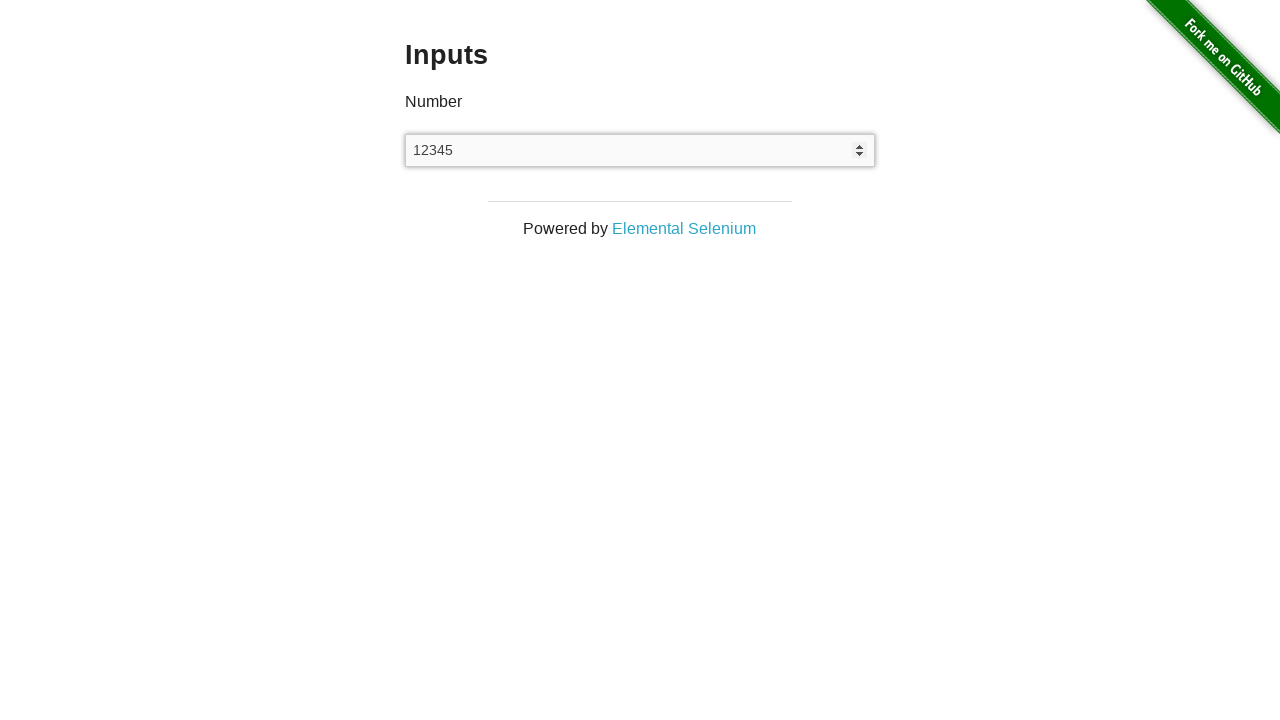

Cleared the number input field on input[type='number']
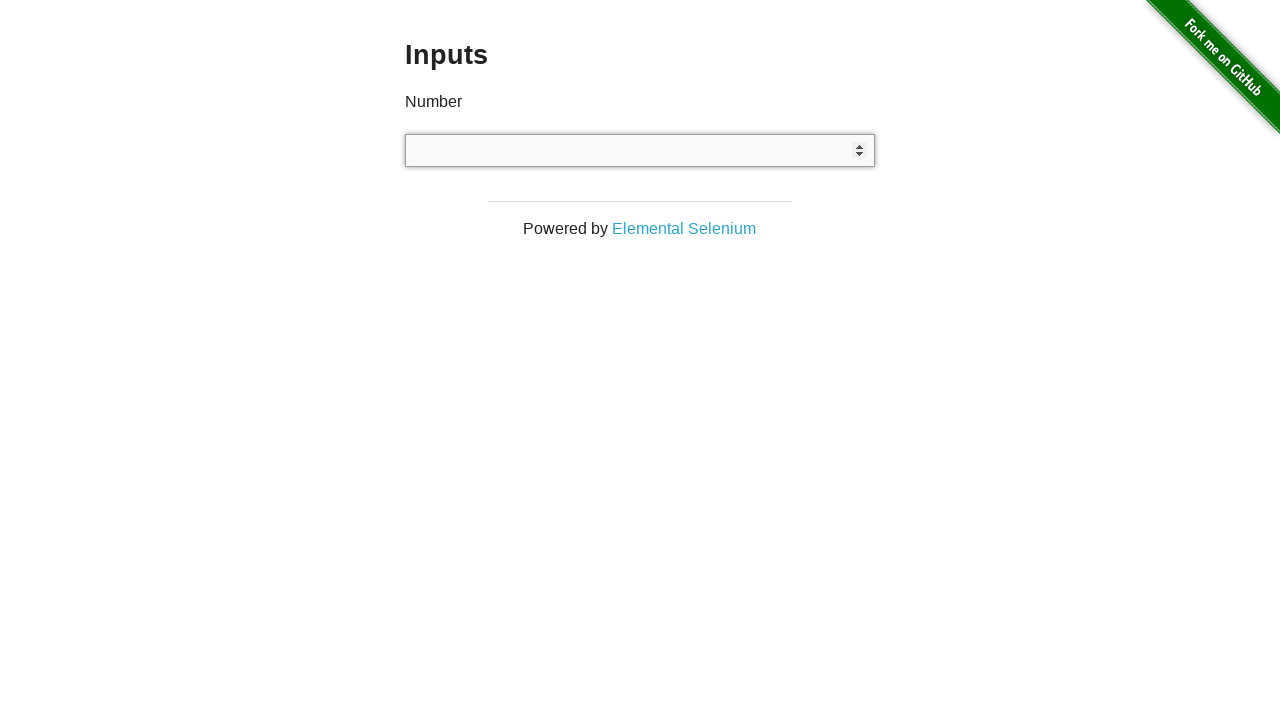

Filled number input field with '67890' on input[type='number']
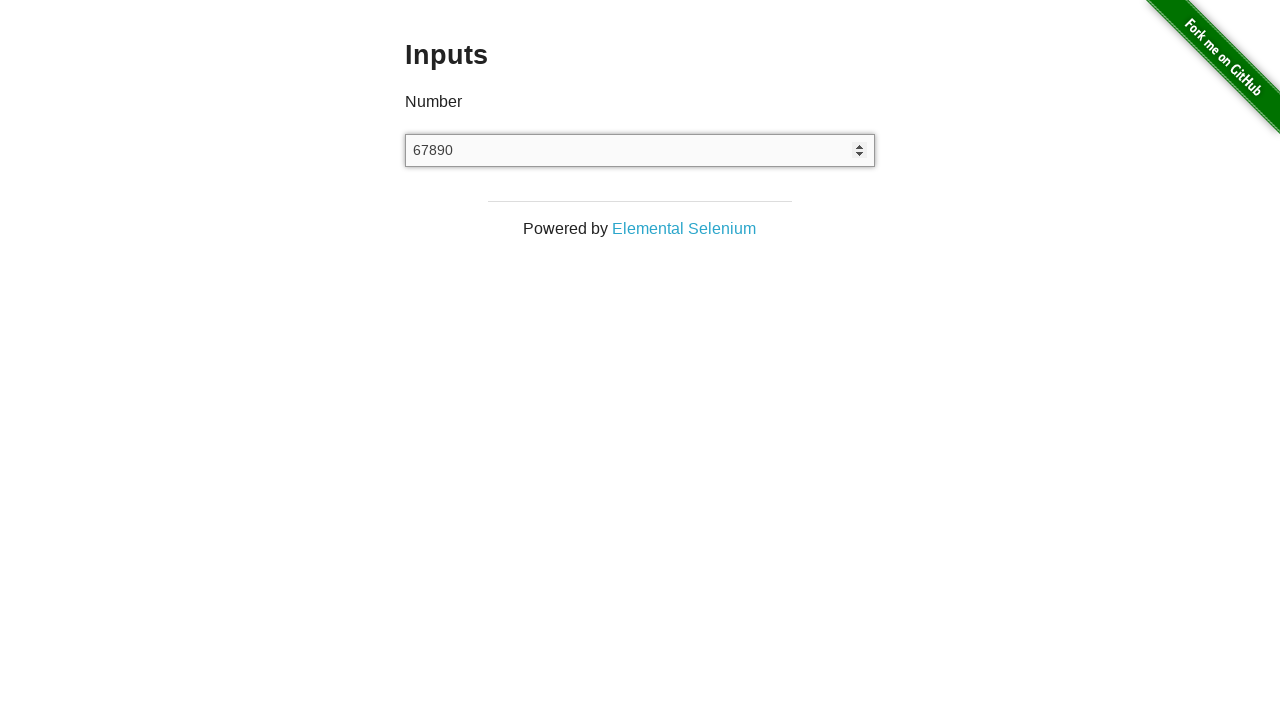

Verified page loaded by waiting for h3 heading
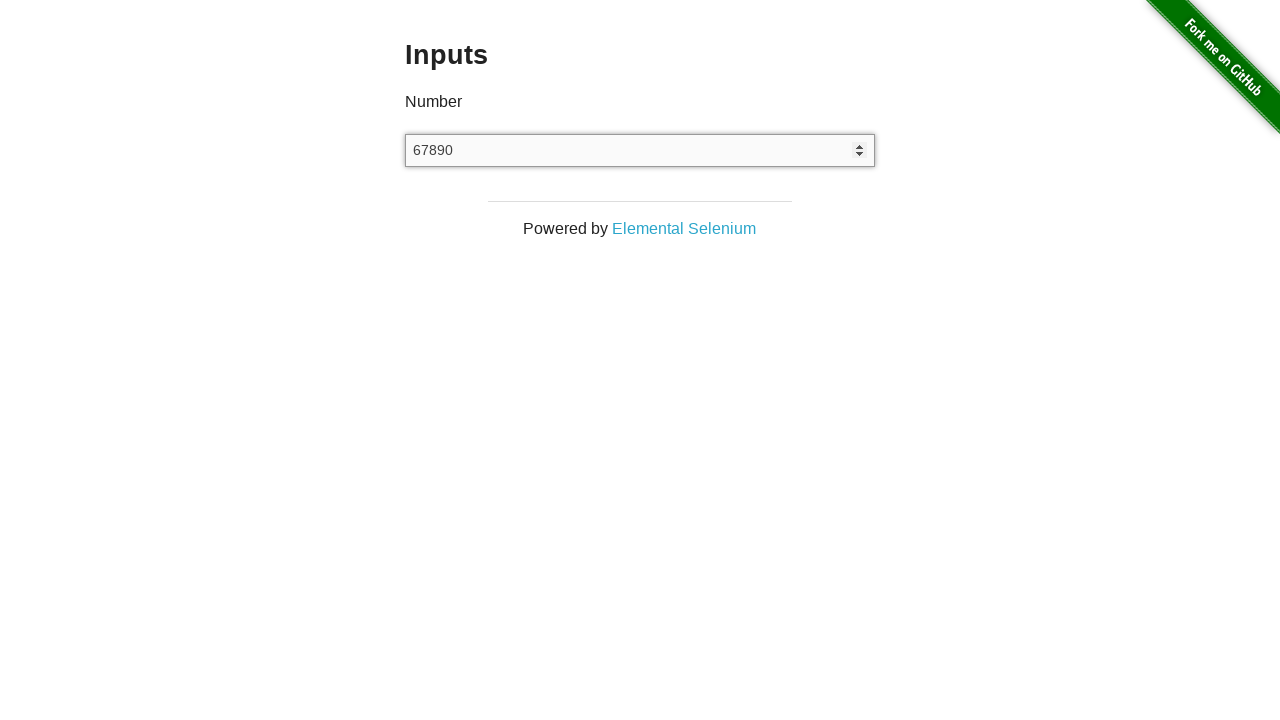

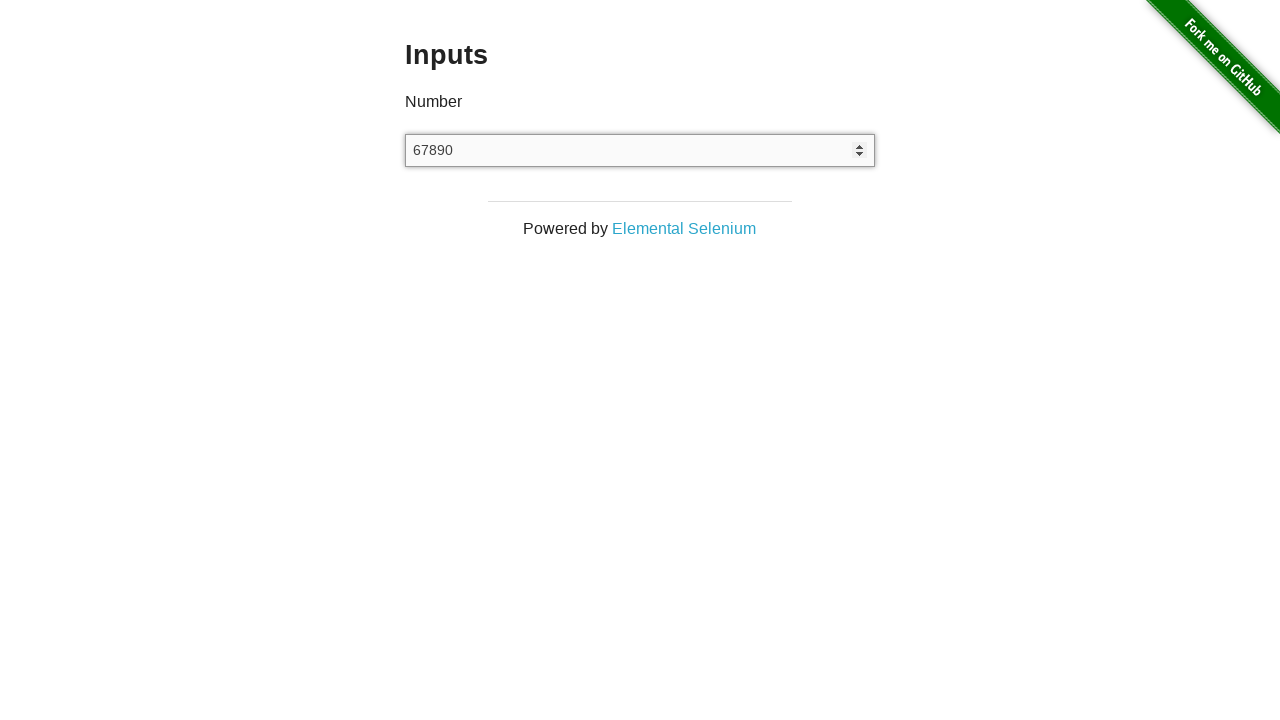